Tests browser window functionality on DemoQA by clicking on new tab, new window, and new window message buttons, then switching between the opened windows/tabs to verify content.

Starting URL: https://demoqa.com/

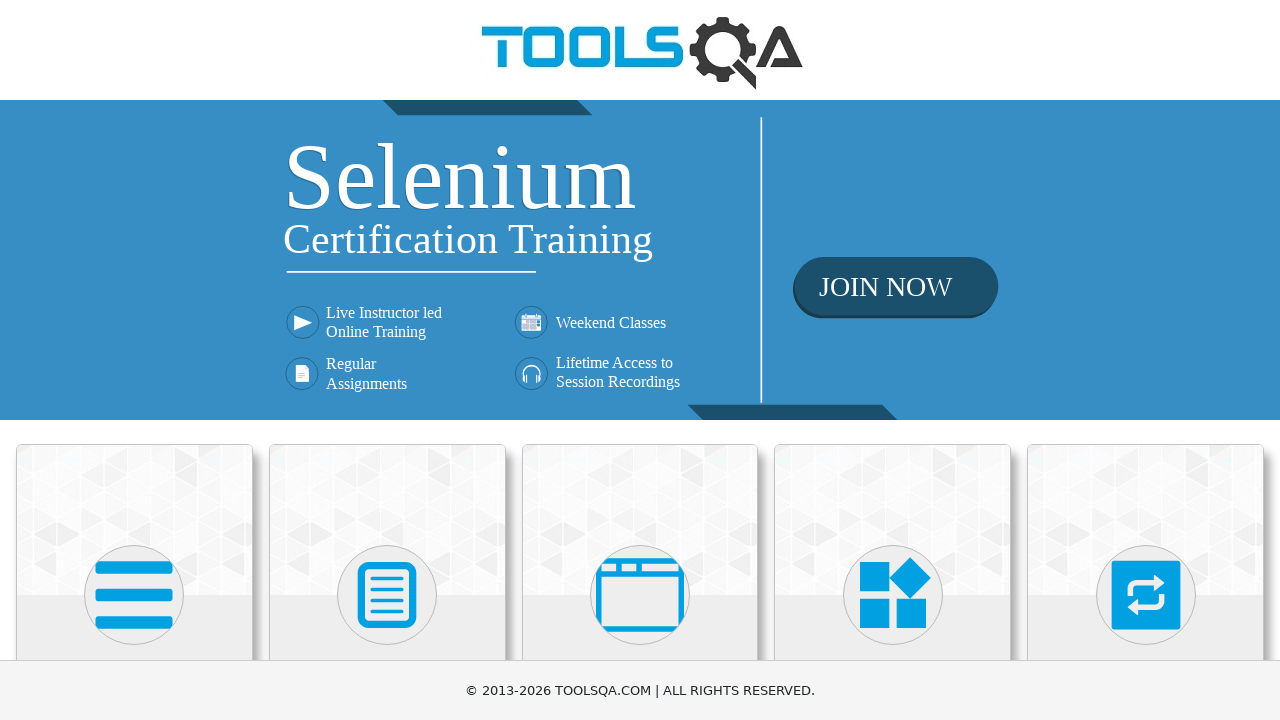

Scrolled to 'Alerts, Frame & Windows' section
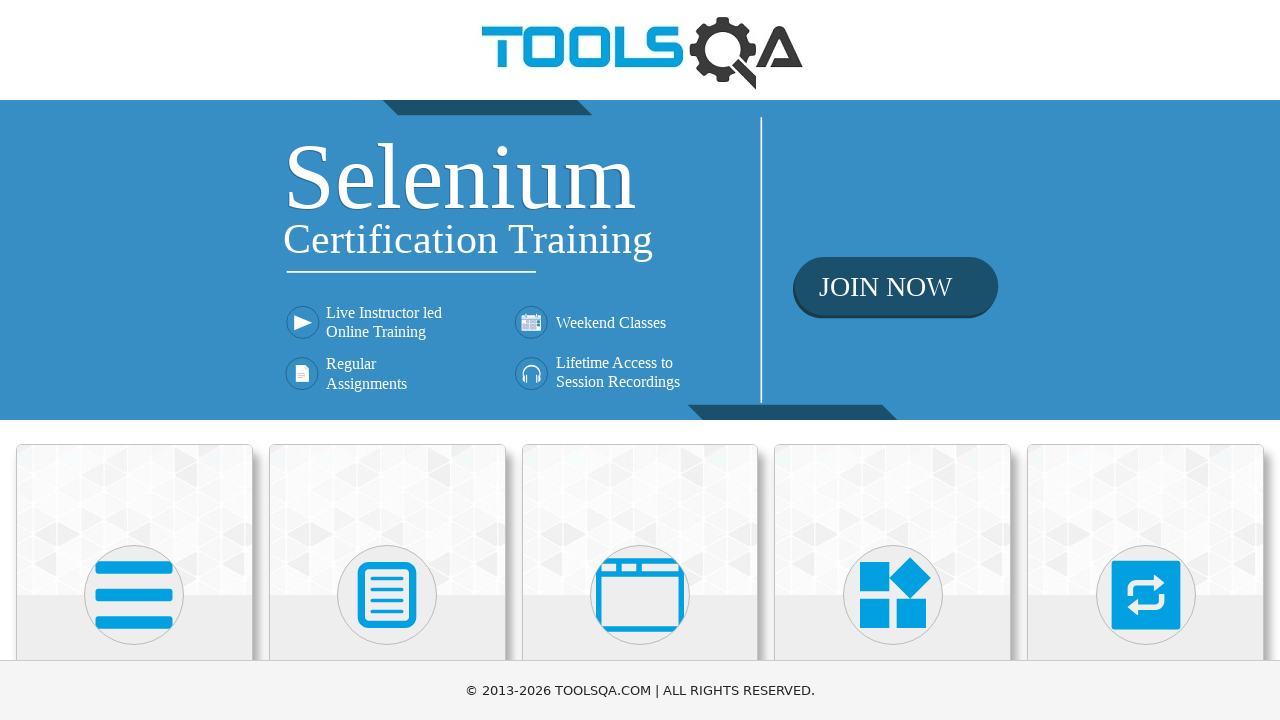

Clicked 'Alerts, Frame & Windows' section at (640, 360) on xpath=//h5[text()='Alerts, Frame & Windows']
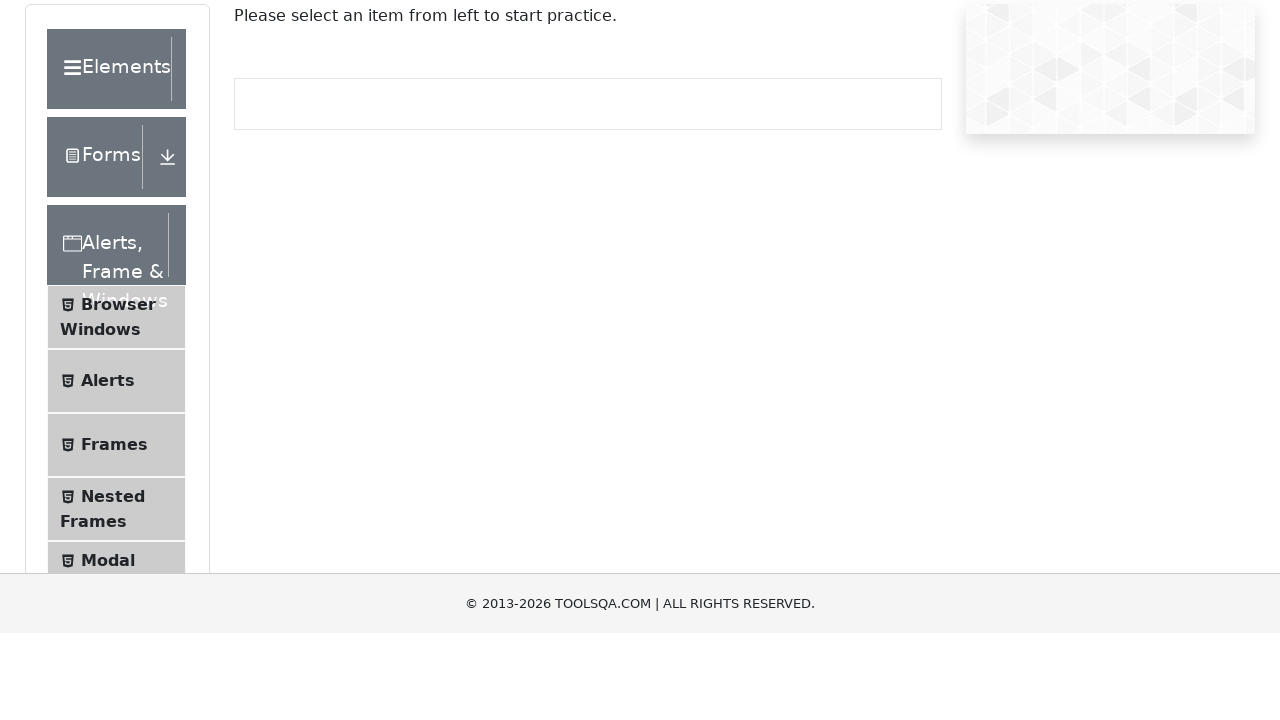

Scrolled to 'Browser Windows' menu item
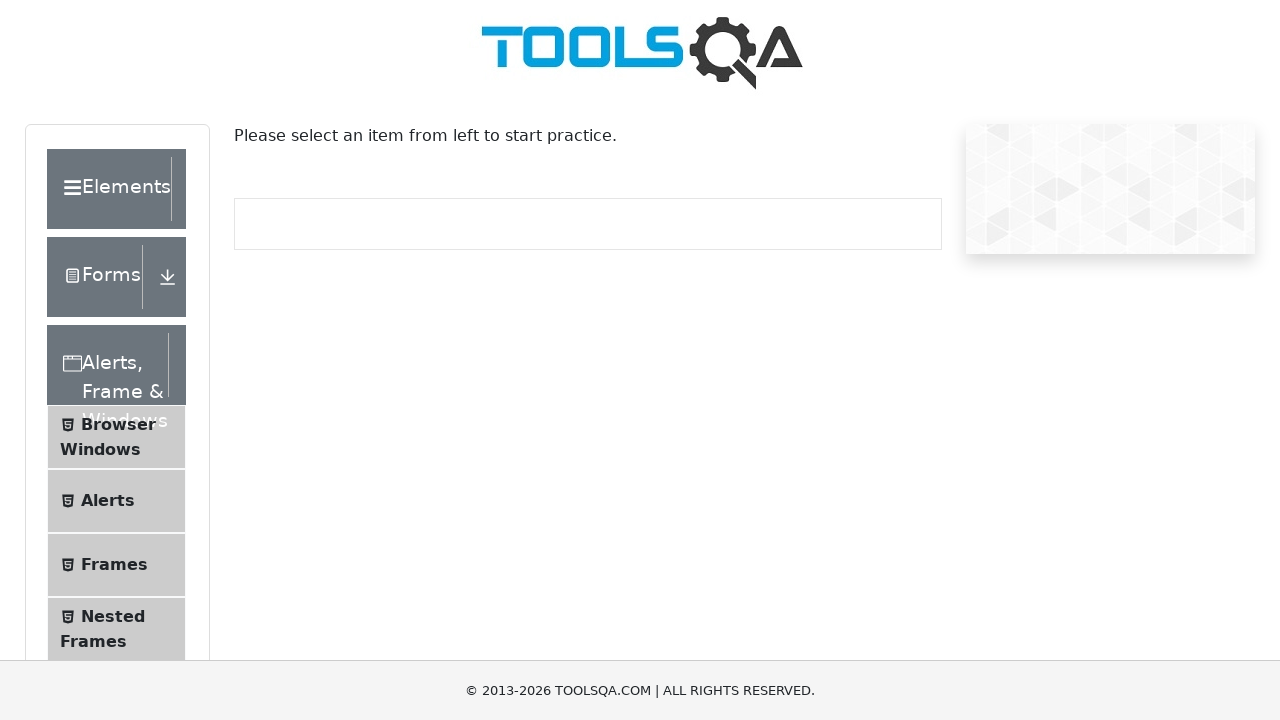

Clicked 'Browser Windows' menu item at (118, 424) on xpath=//span[text()='Browser Windows']
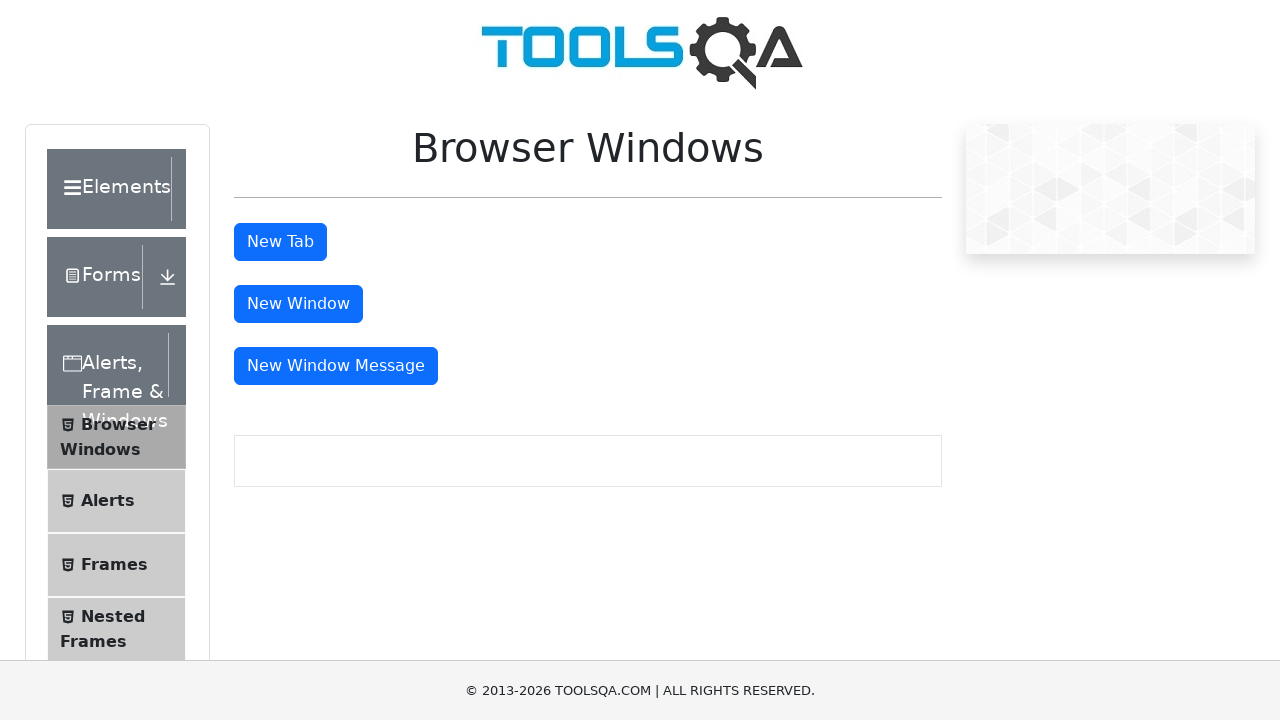

Clicked 'New Tab' button at (280, 242) on #tabButton
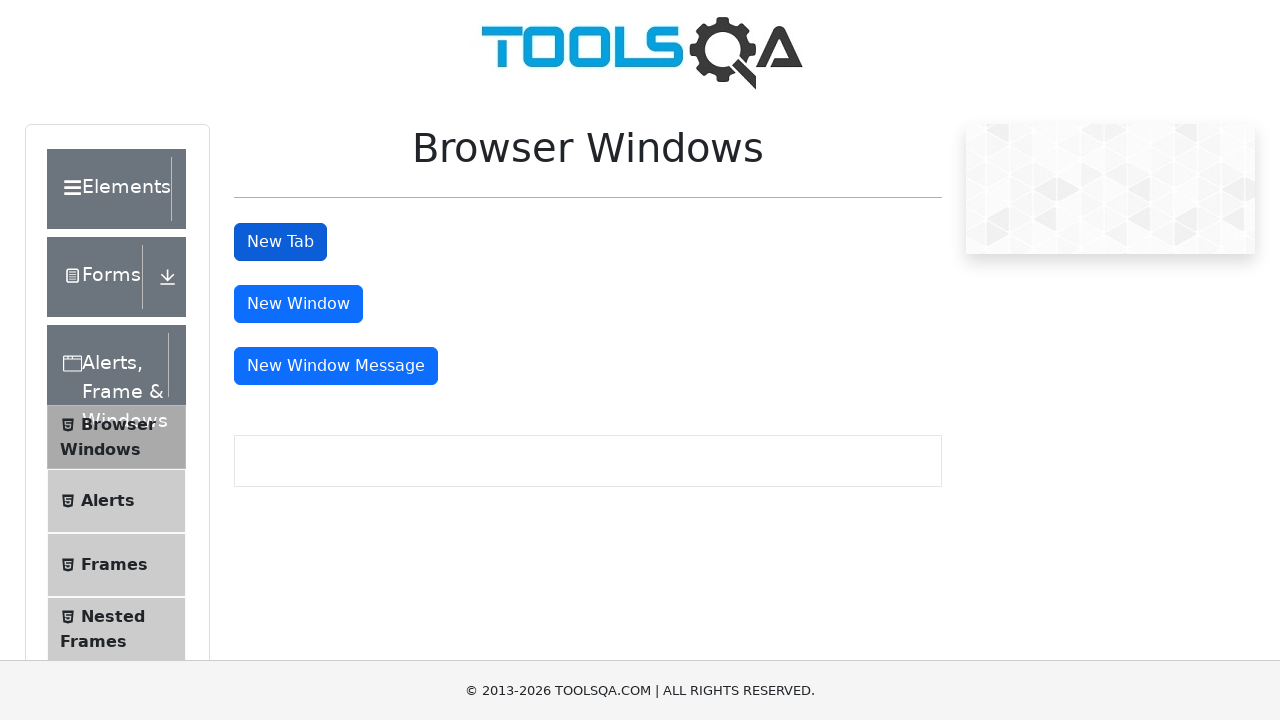

New tab loaded successfully
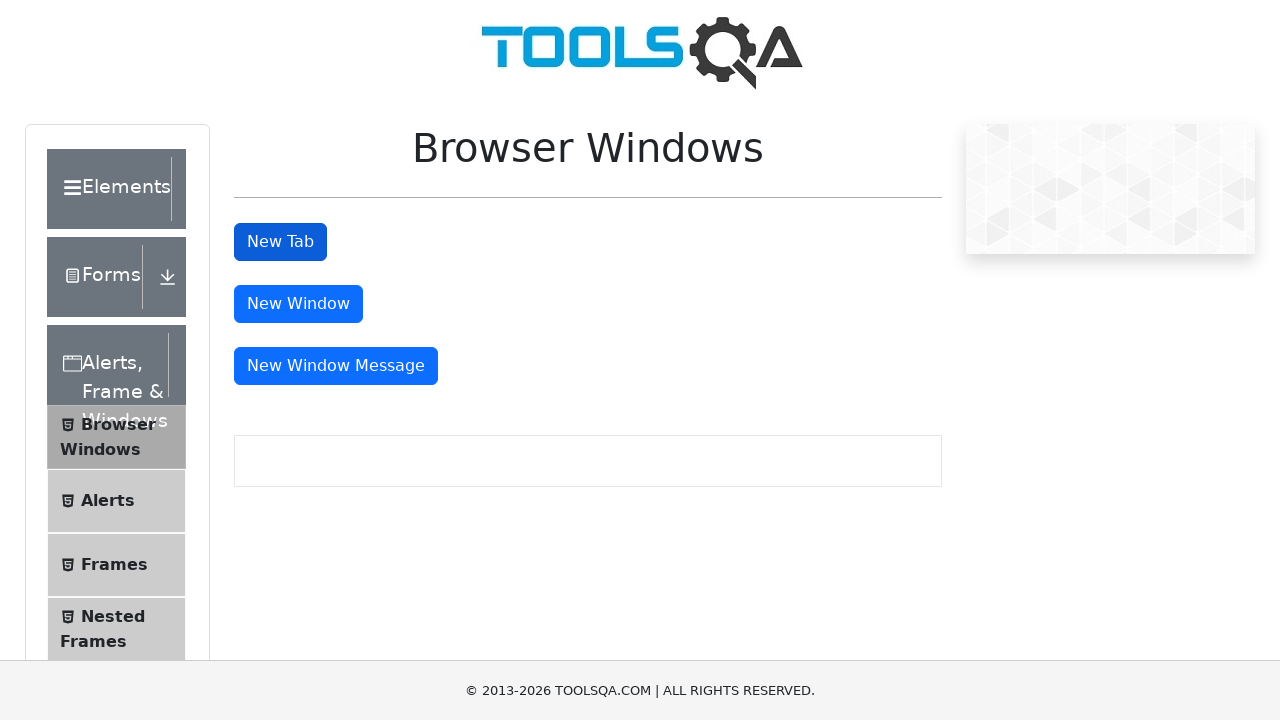

Verified new tab contains expected heading
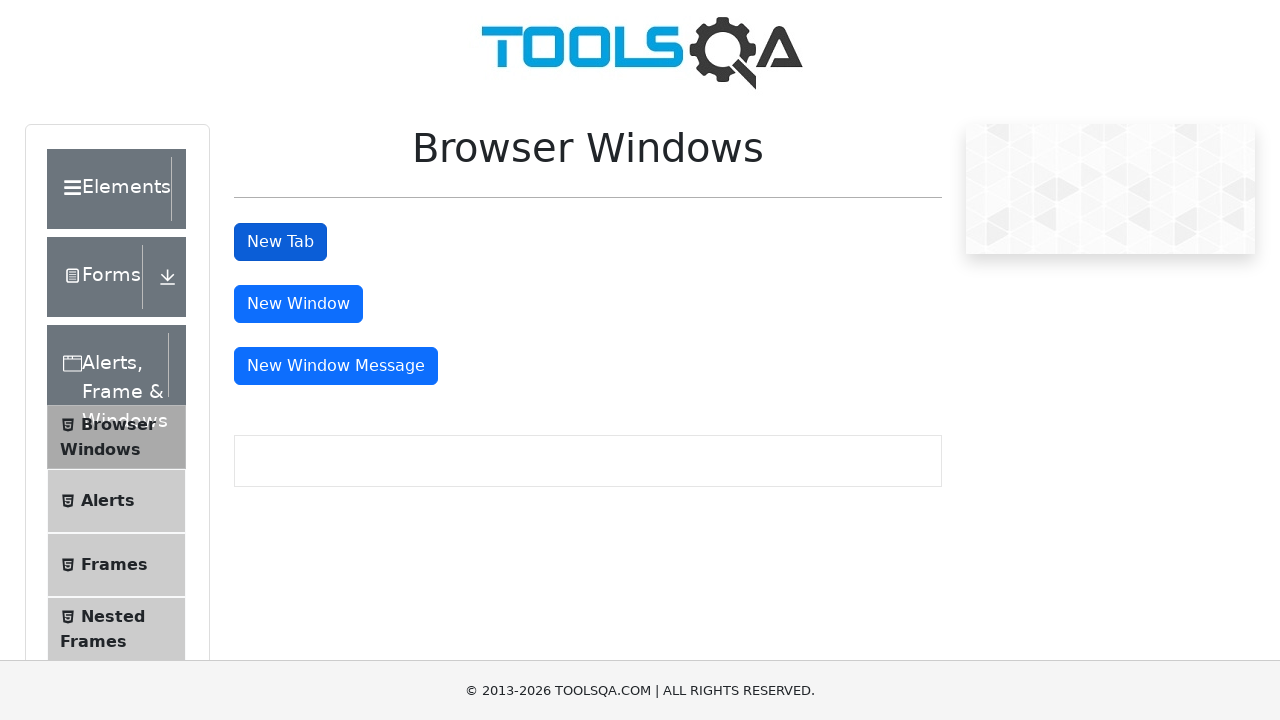

Closed new tab
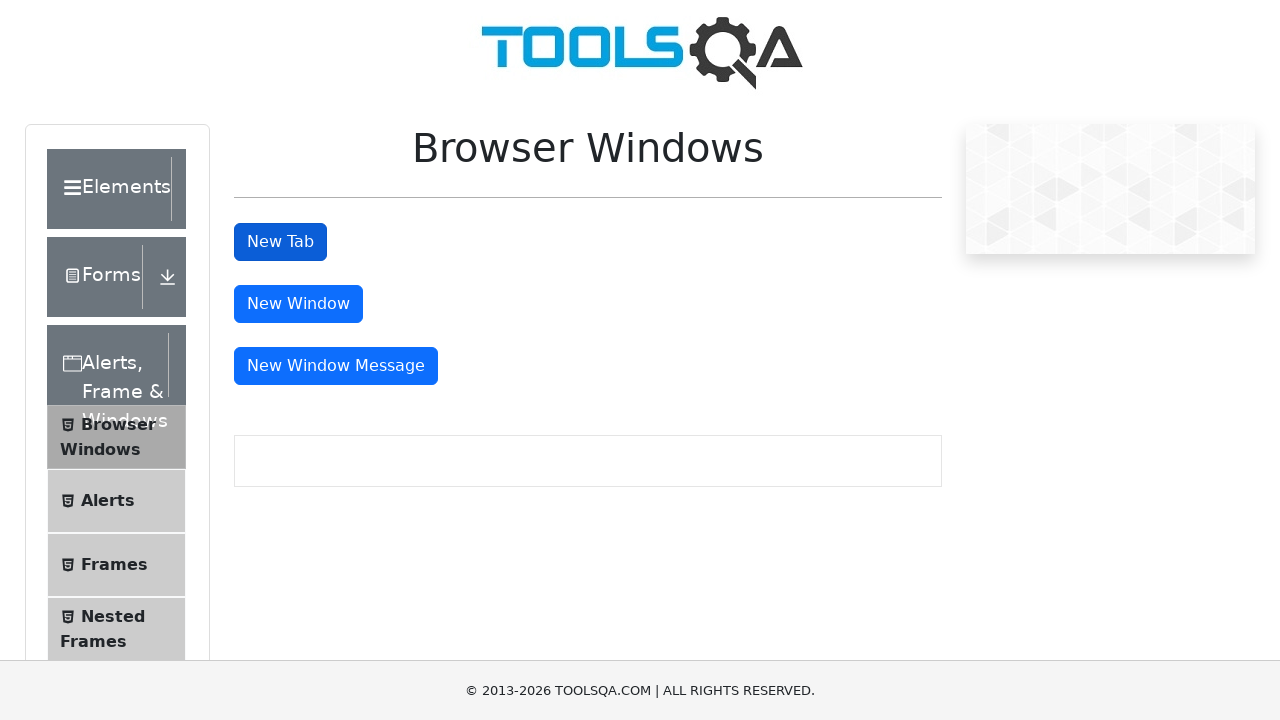

Clicked 'New Window' button at (298, 304) on #windowButton
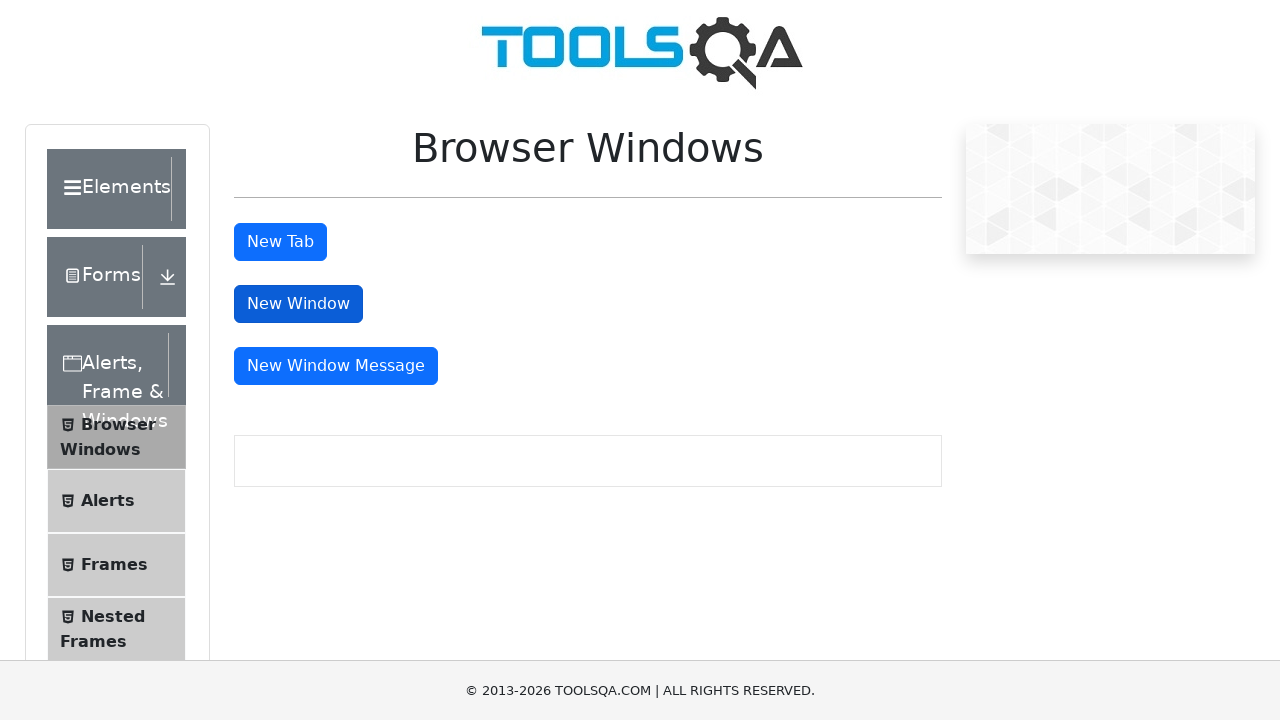

New window loaded successfully
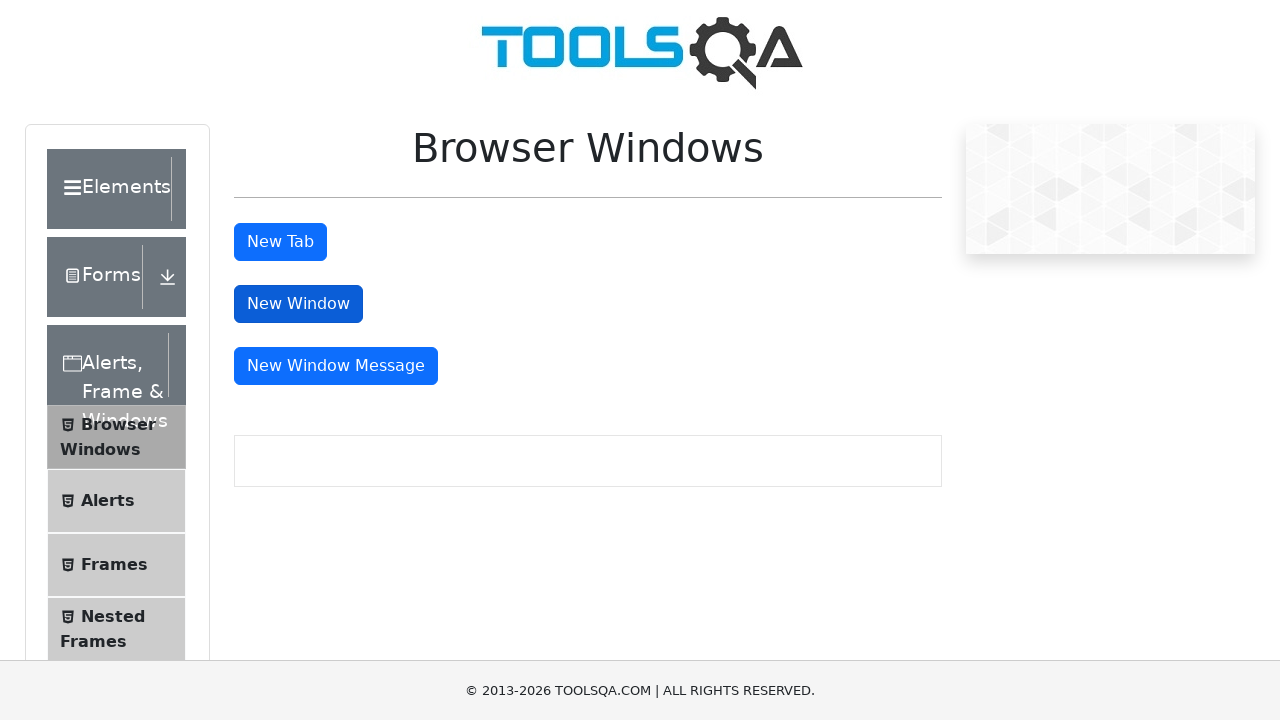

Verified new window contains expected heading
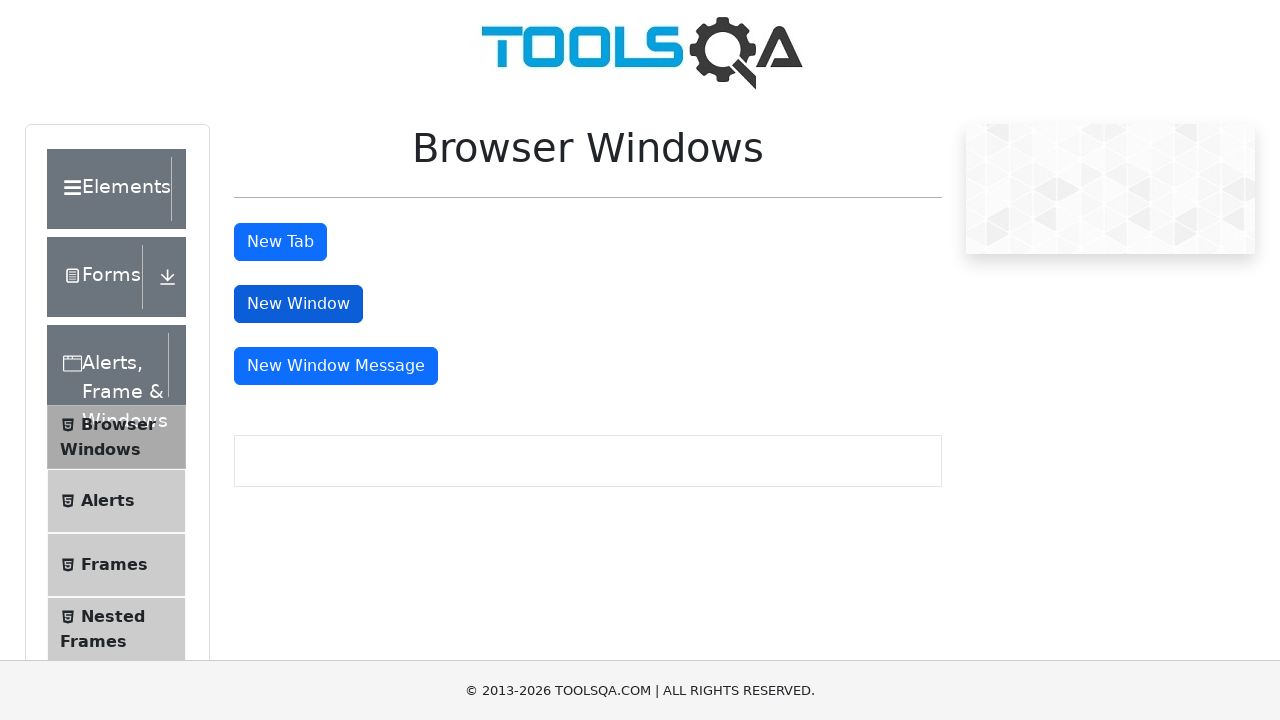

Closed new window
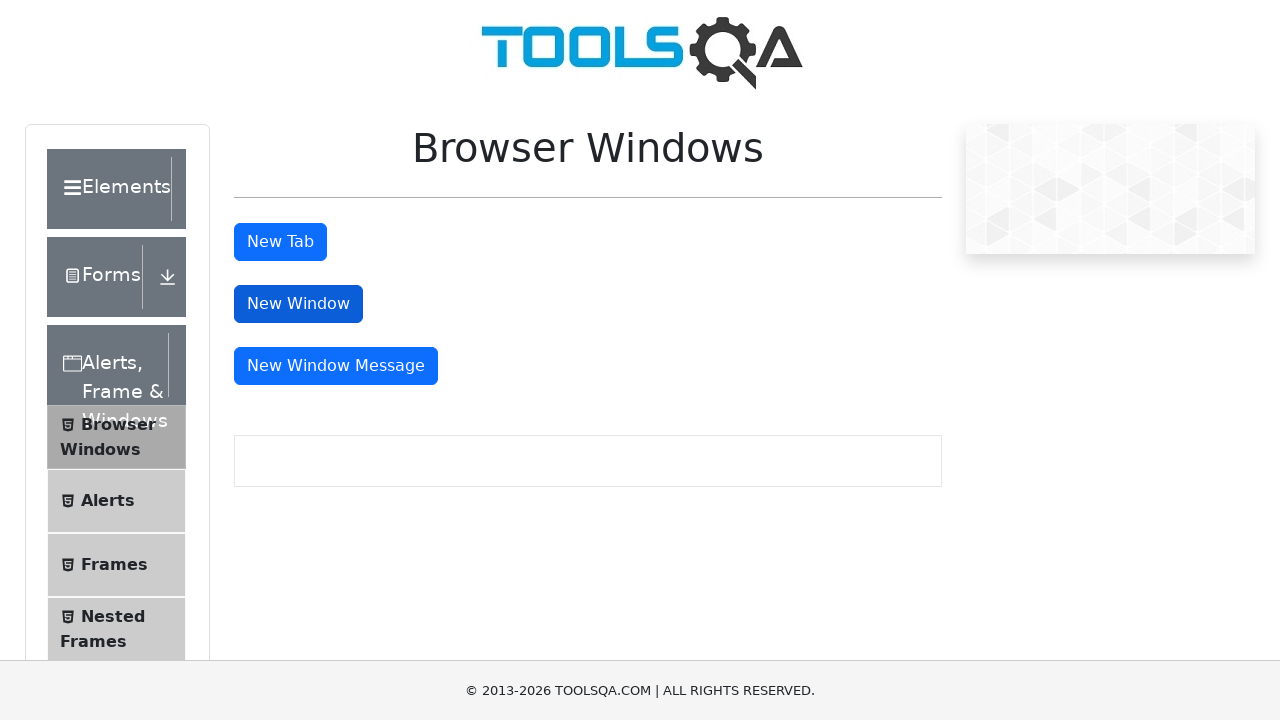

Clicked 'New Window Message' button at (336, 366) on #messageWindowButton
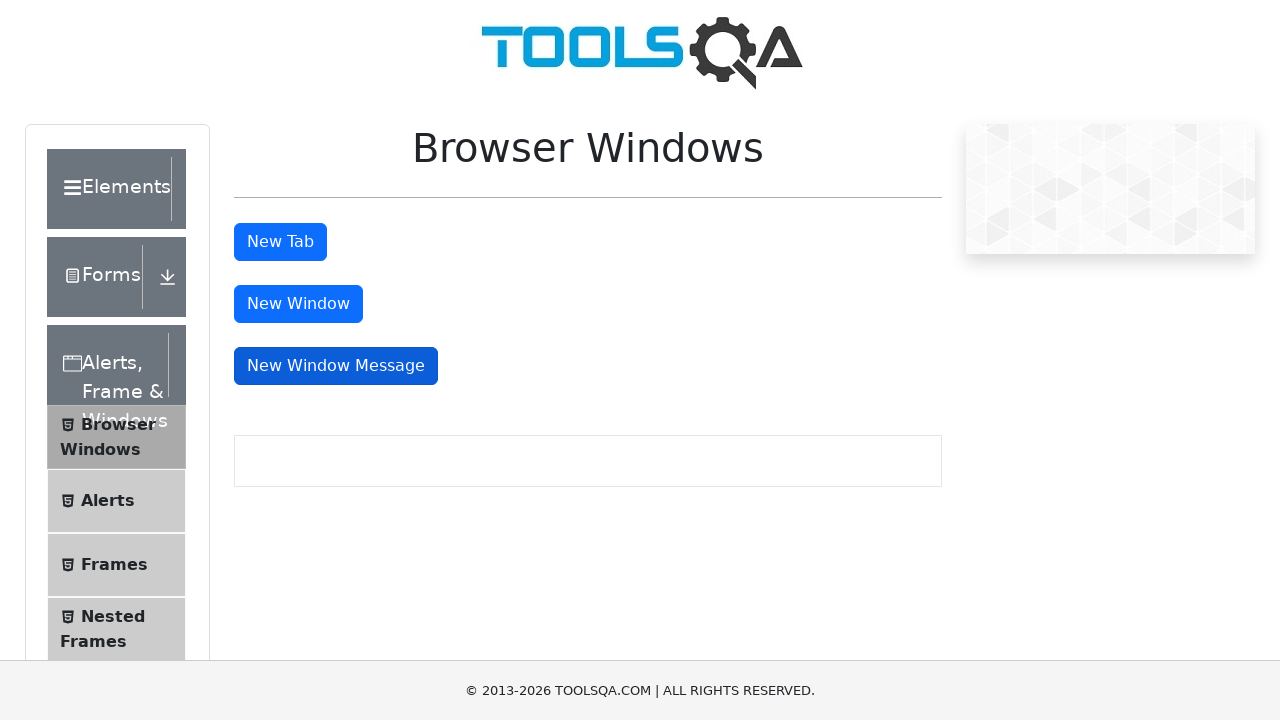

New window message page loaded successfully
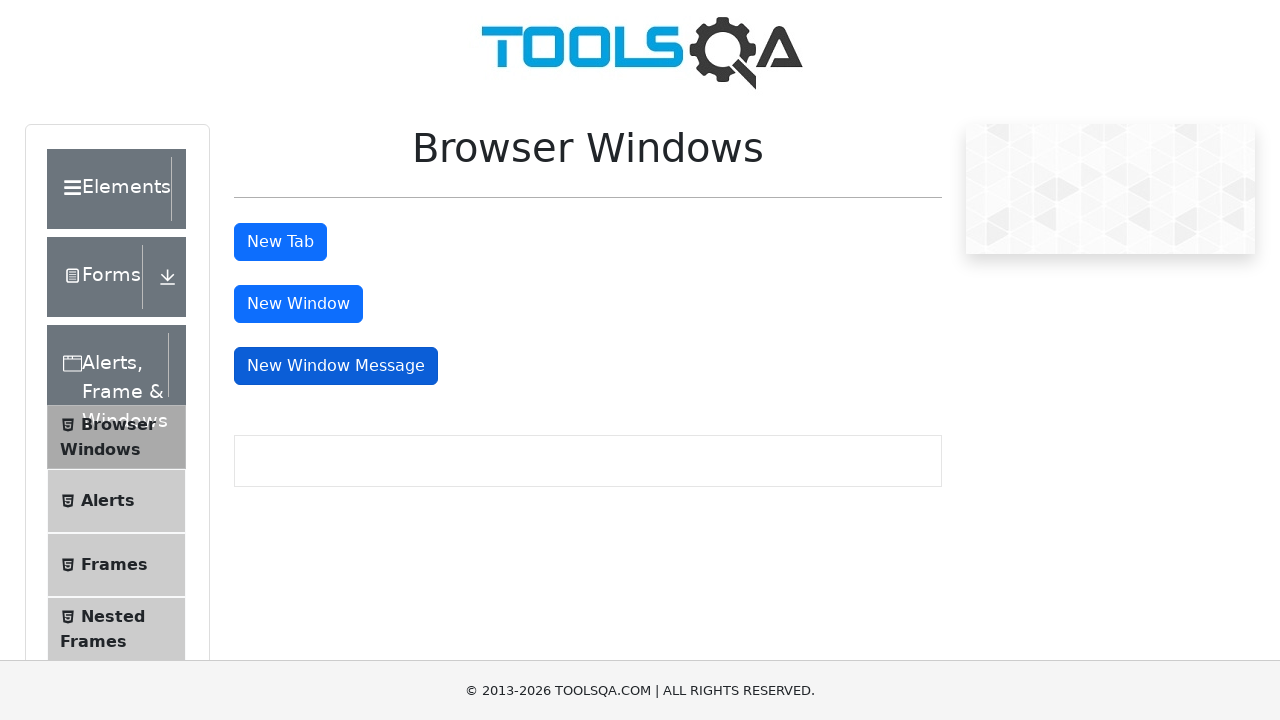

Closed new window message page
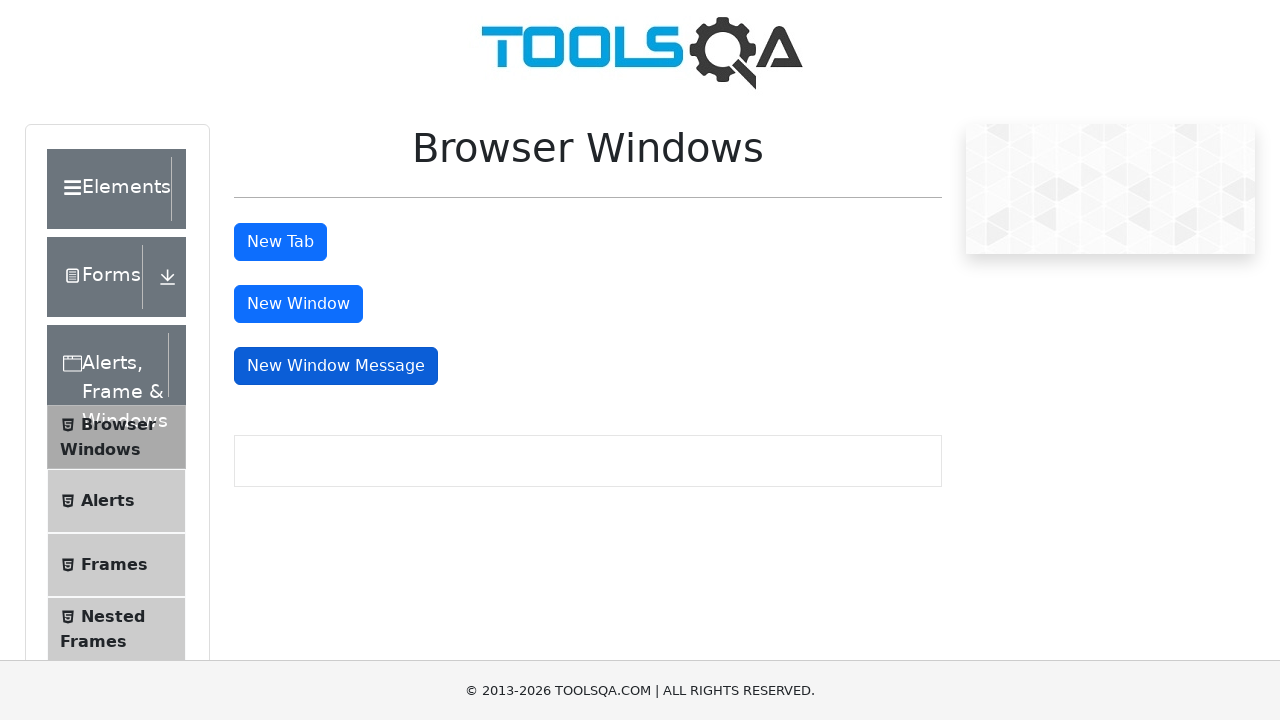

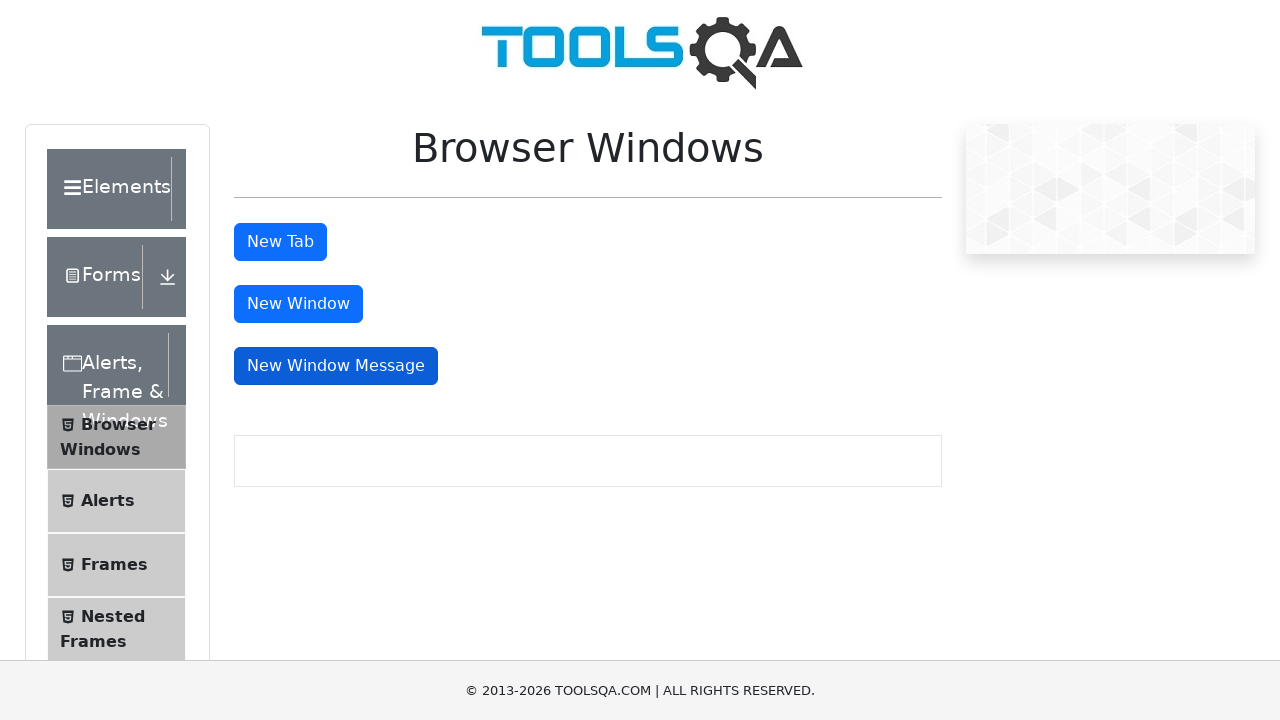